Navigates to a test automation practice site, clicks on Basic Elements link, and attempts to find an element to demonstrate element selection

Starting URL: http://automationbykrishna.com/

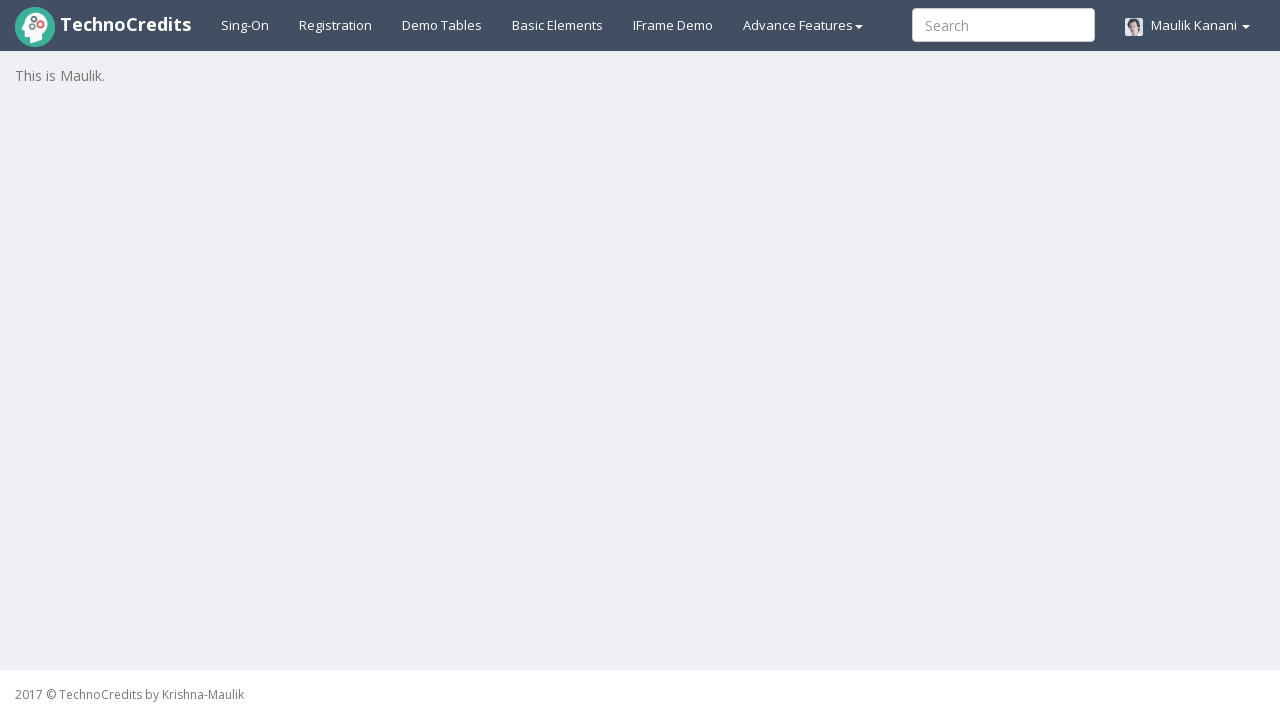

Clicked on Basic Elements link at (558, 25) on text=Basic Elements
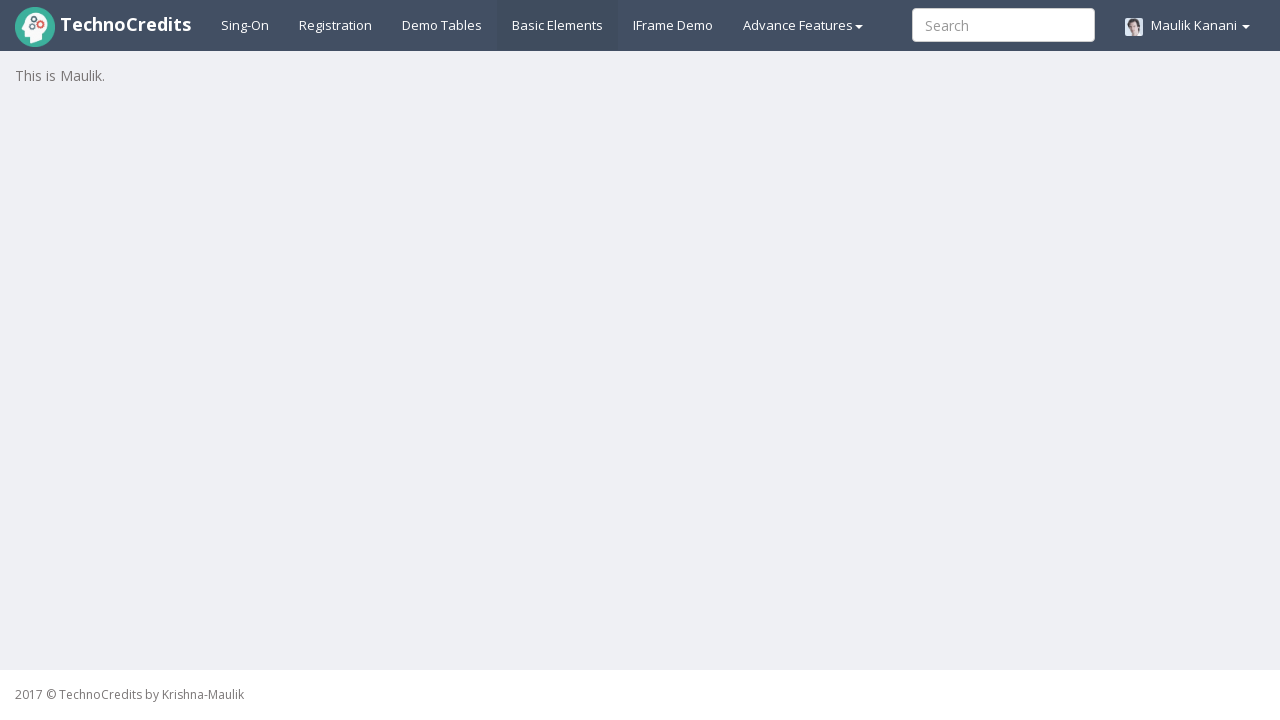

Element with ID 'wrongUserName' not found - NoSuchElementException expected
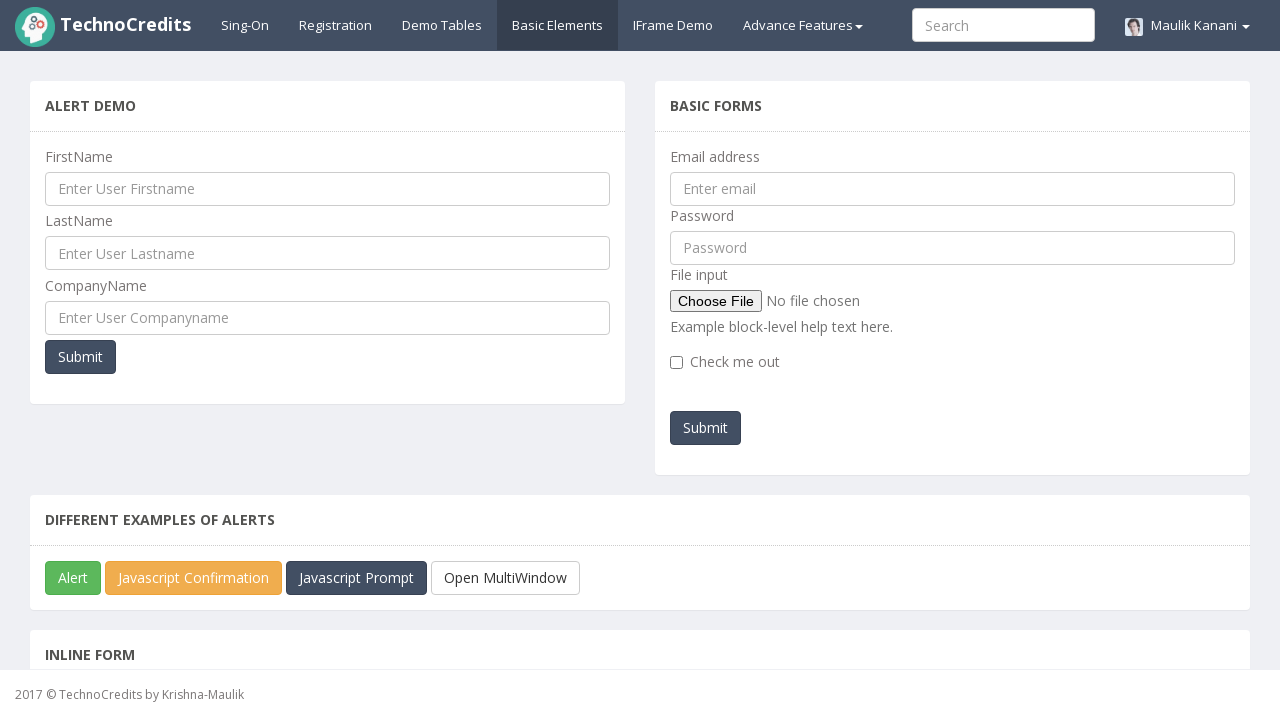

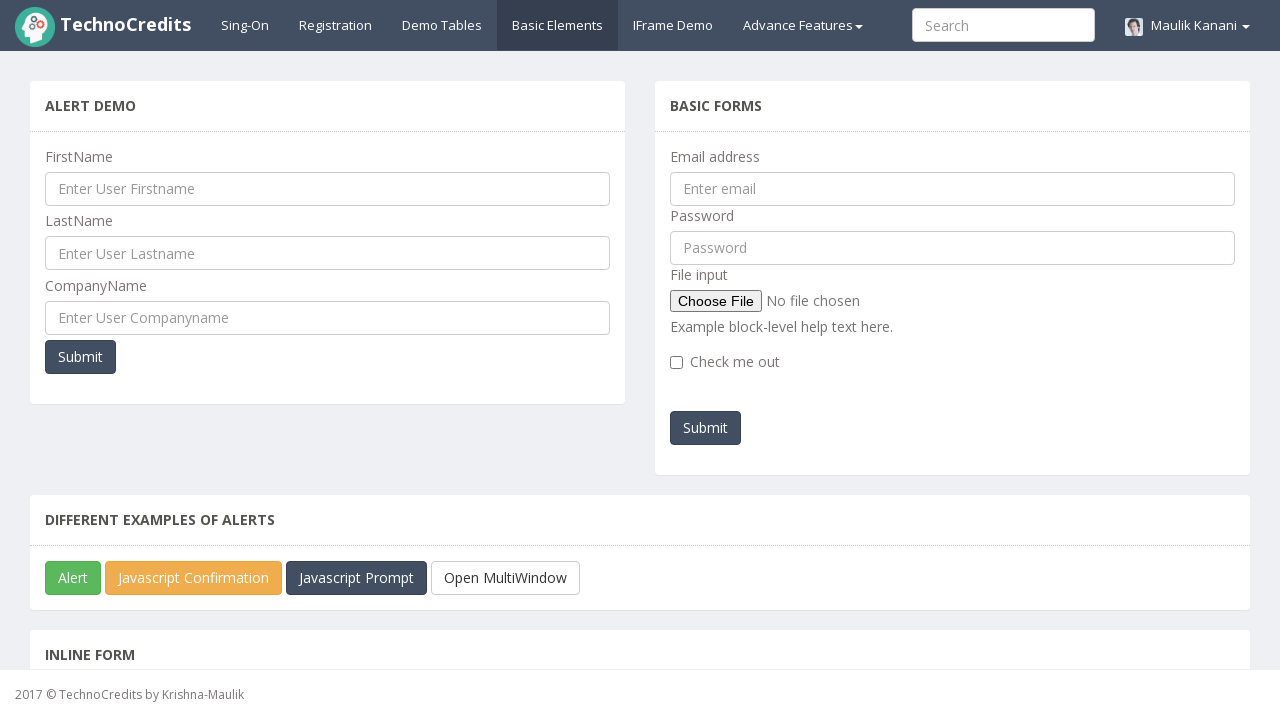